Tests form interaction by filling a text field with a name and performing a right-click (context click) action on a button element on a test automation practice page.

Starting URL: https://testautomationpractice.blogspot.com/

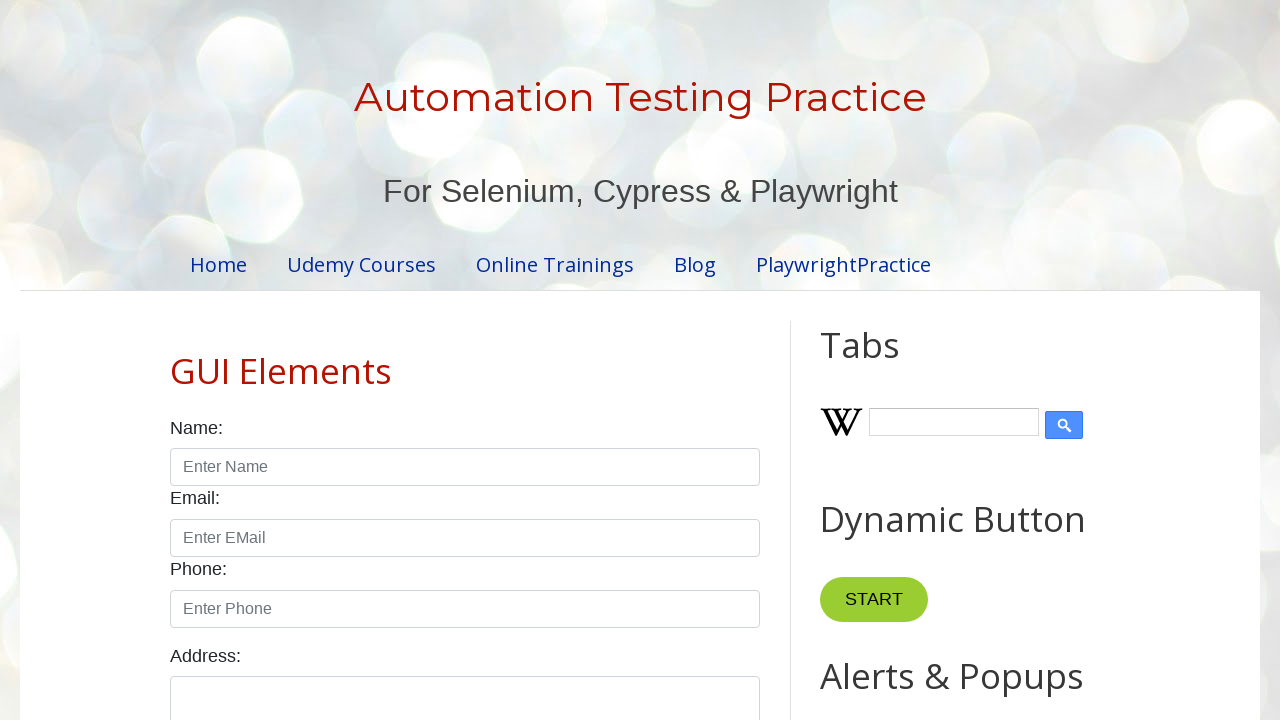

Filled text field with name 'Muthu' on #field1
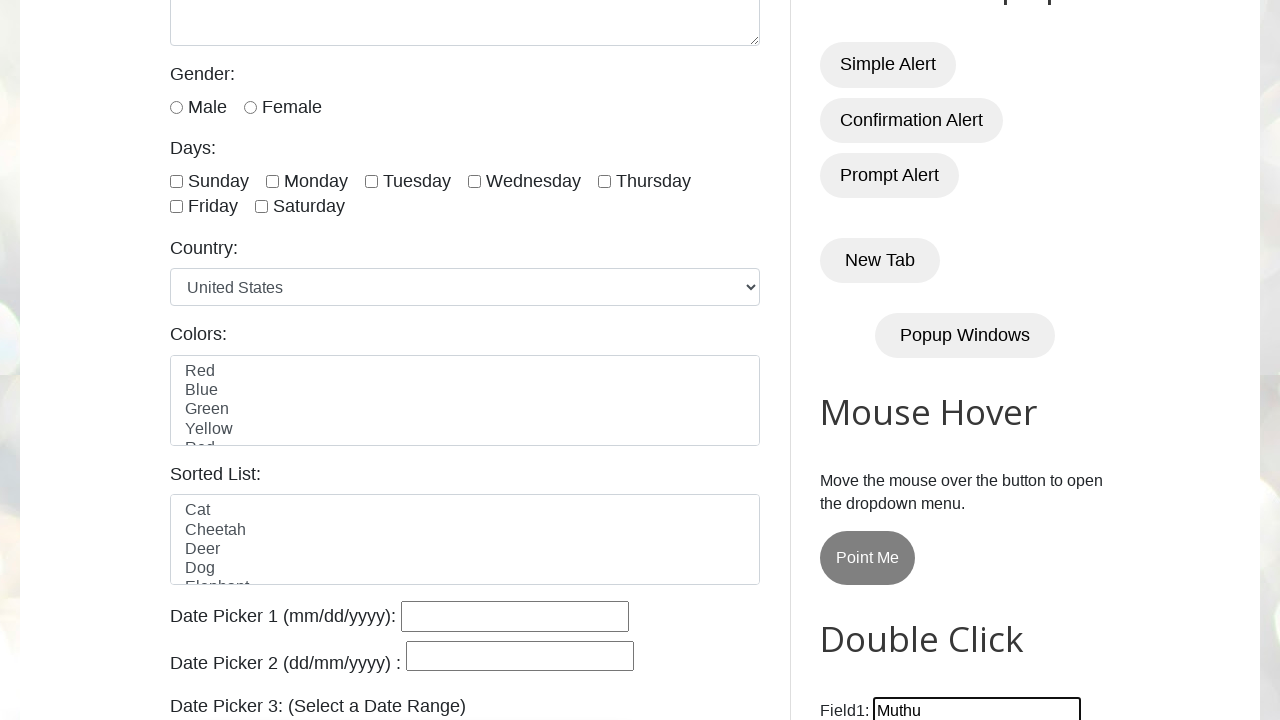

Located button element for context click action
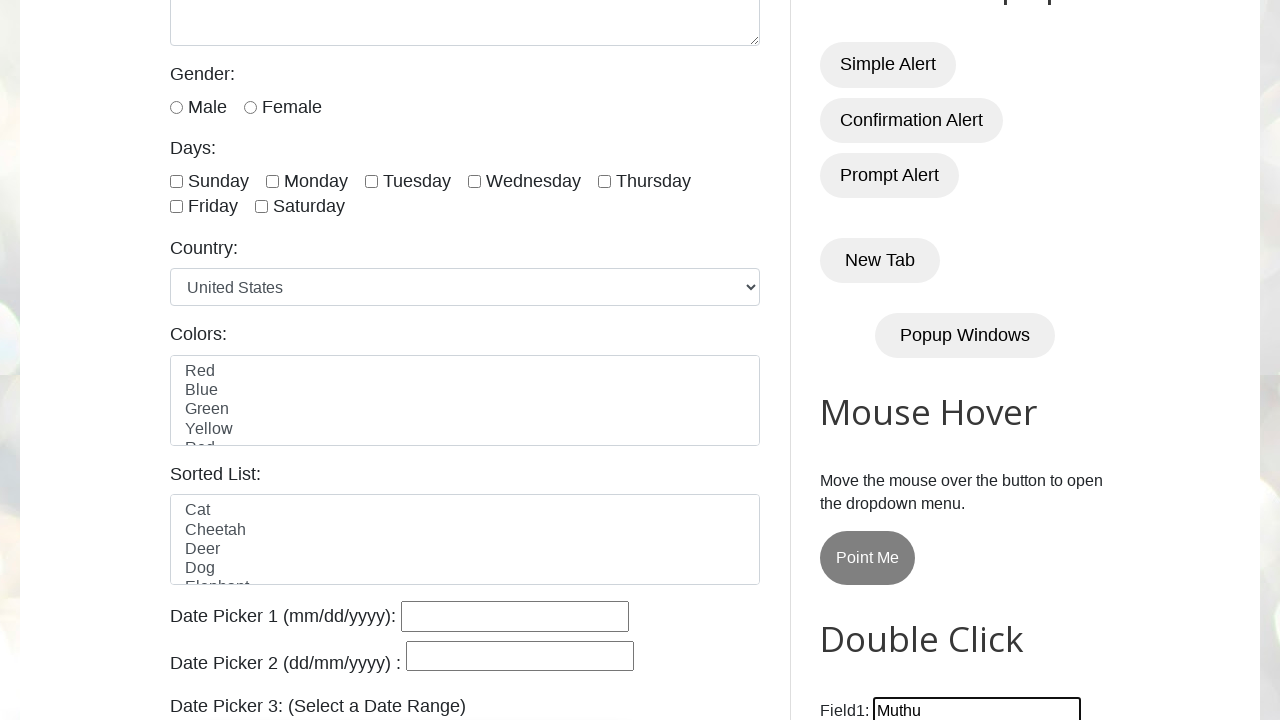

Performed right-click (context click) on button element at (885, 360) on xpath=//*[@id='HTML10']/div[1]/button
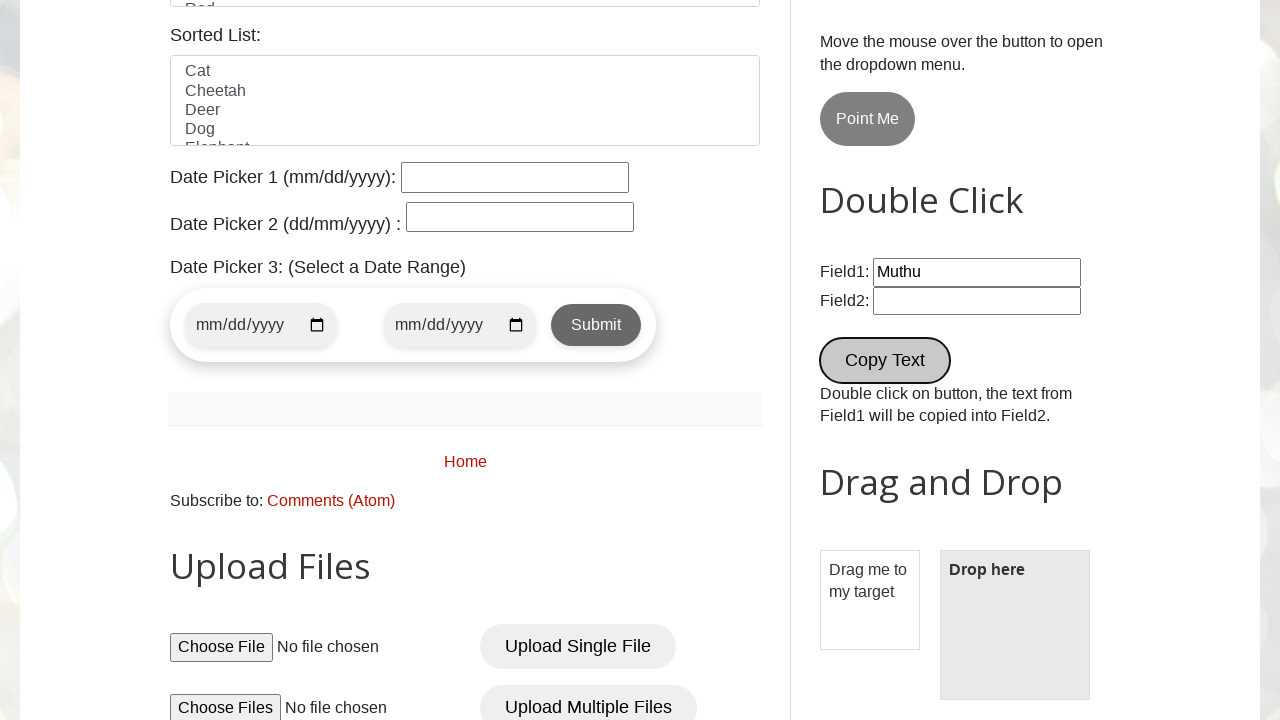

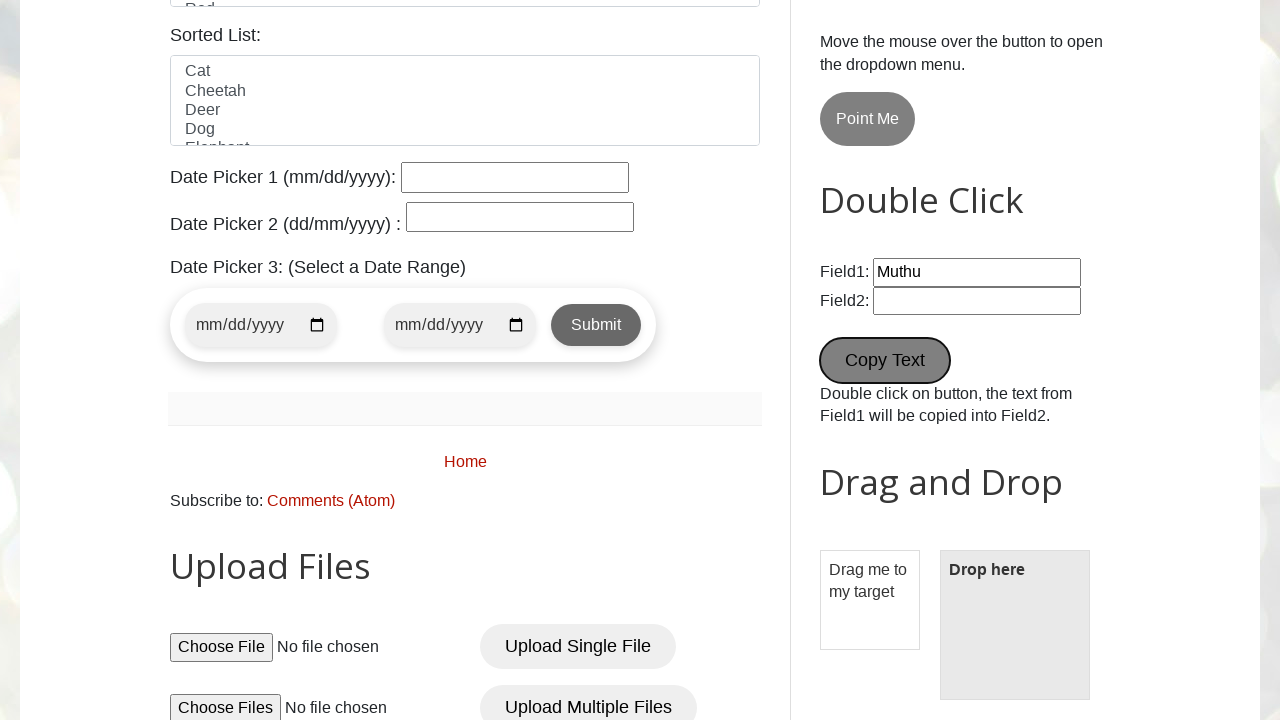